Tests different mouse click interactions on a demo page including right-click (context click), double-click, and regular click on various button elements.

Starting URL: https://demoqa.com/buttons

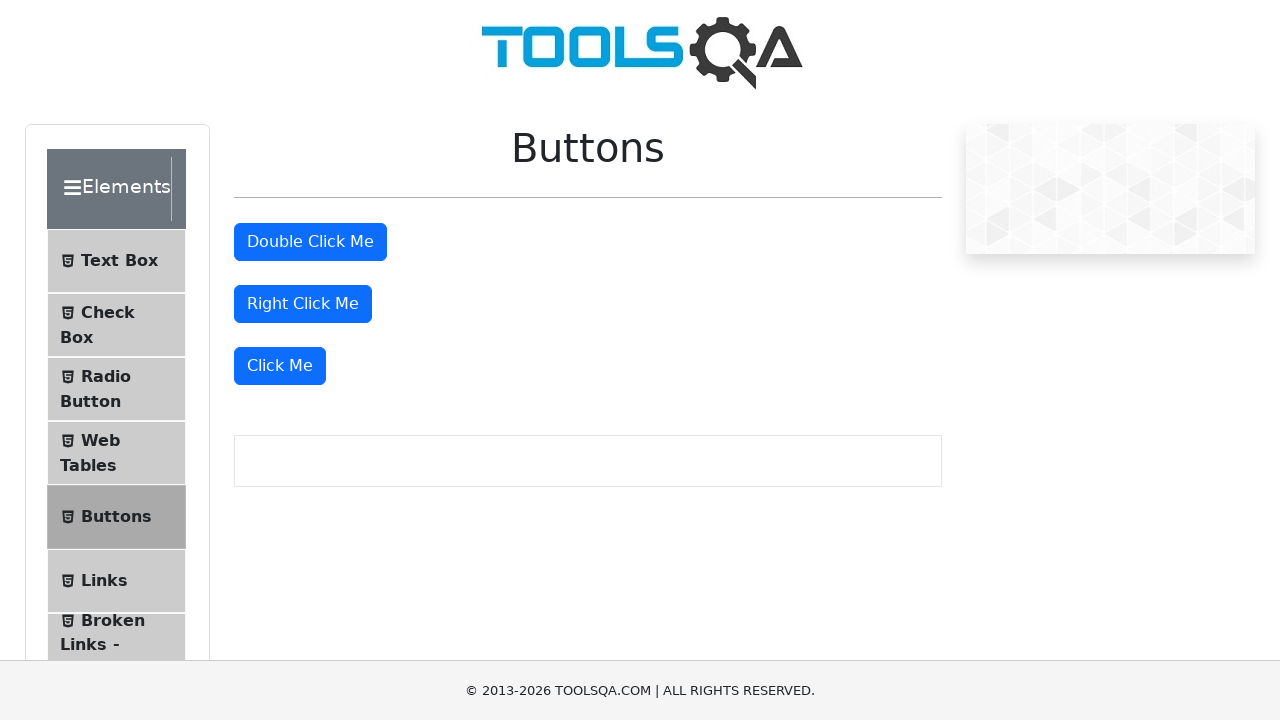

Waited for right-click button to load on the page
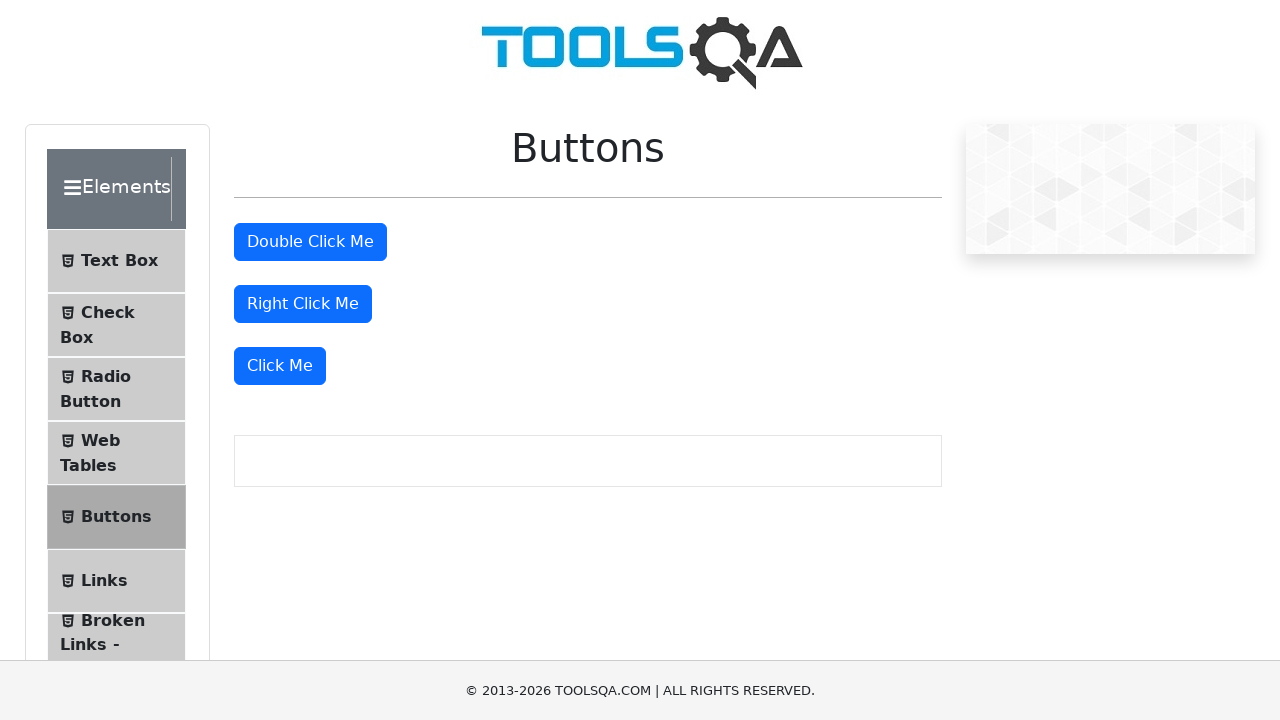

Right-clicked on the right-click button at (303, 304) on #rightClickBtn
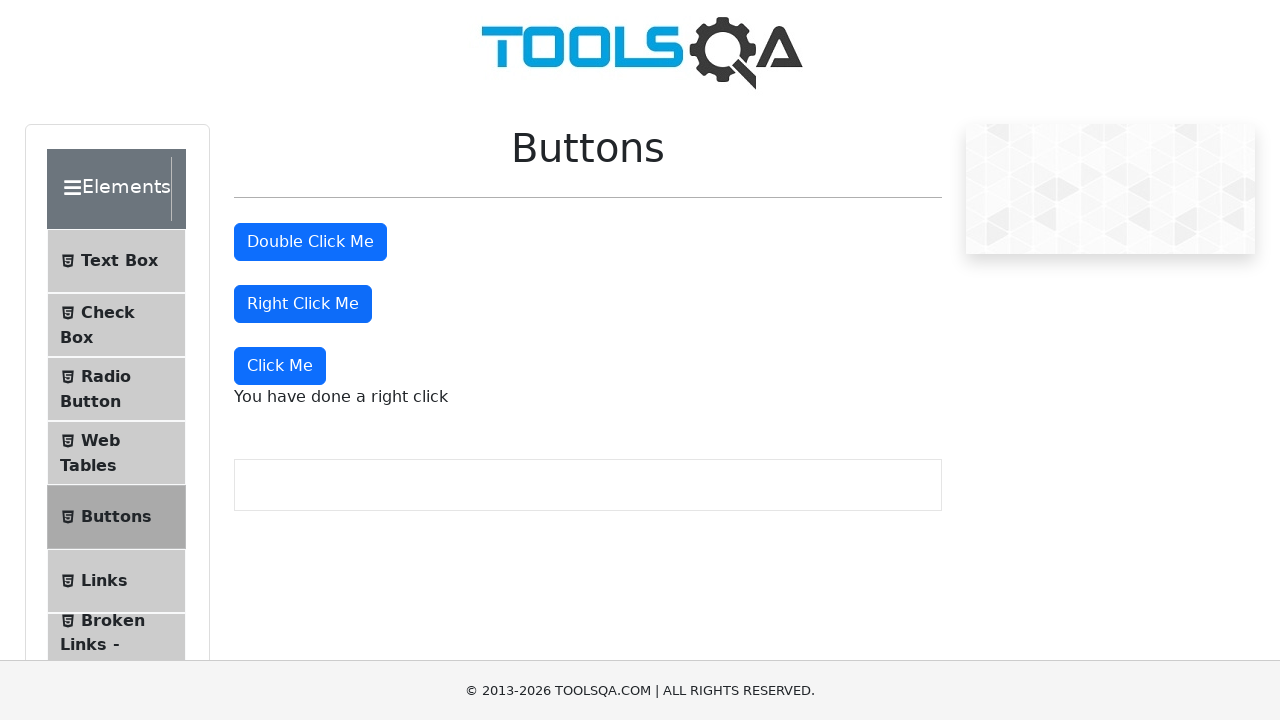

Double-clicked on the double-click button at (310, 242) on #doubleClickBtn
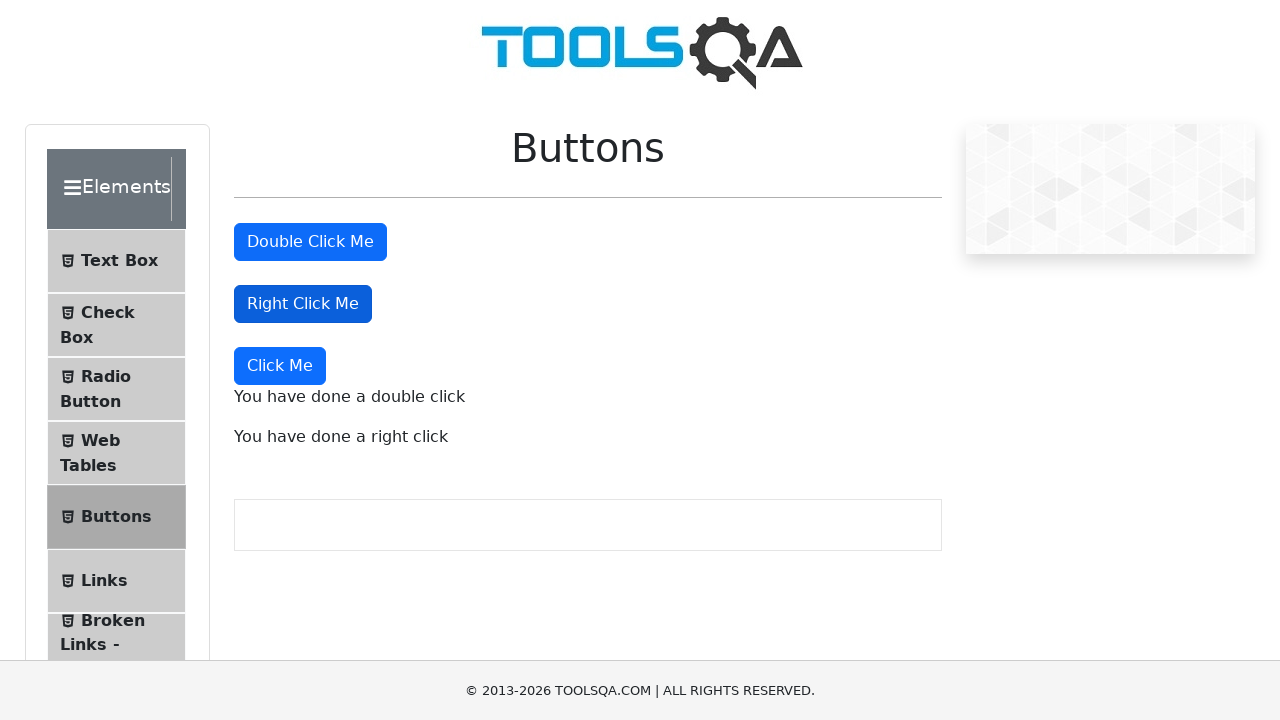

Clicked on the dynamic 'Click Me' button at (280, 366) on xpath=//button[text()='Click Me']
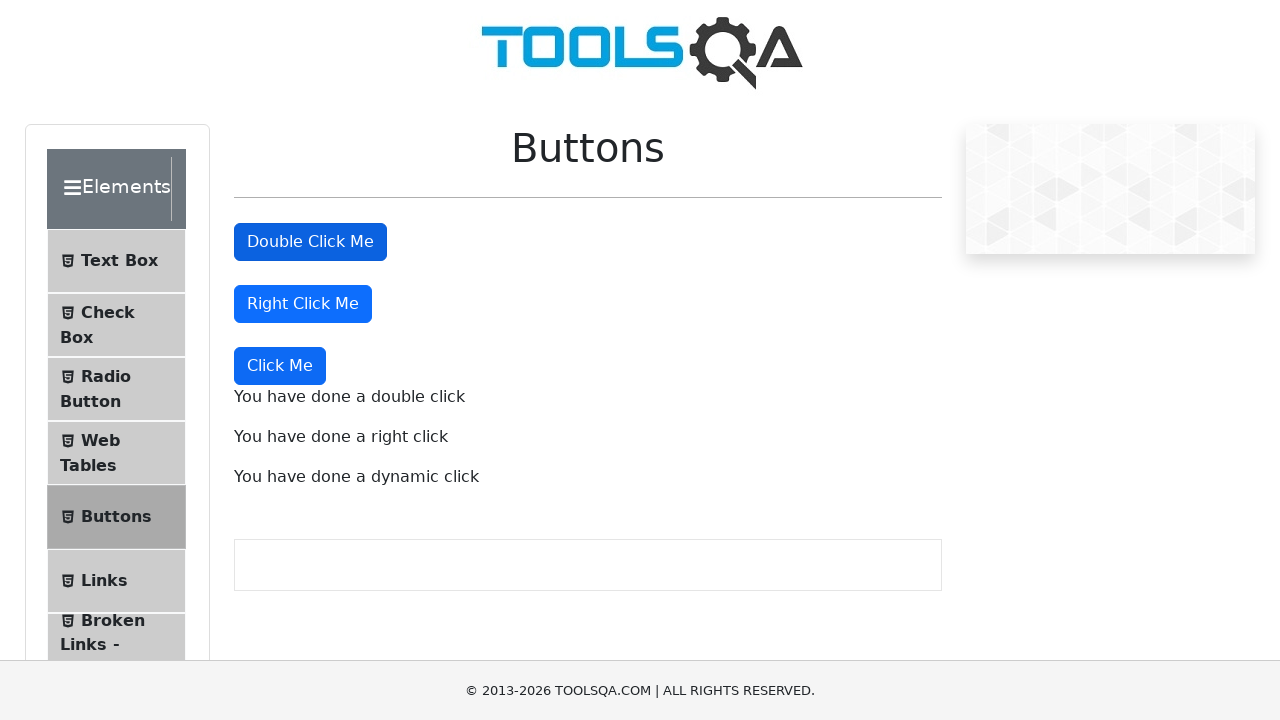

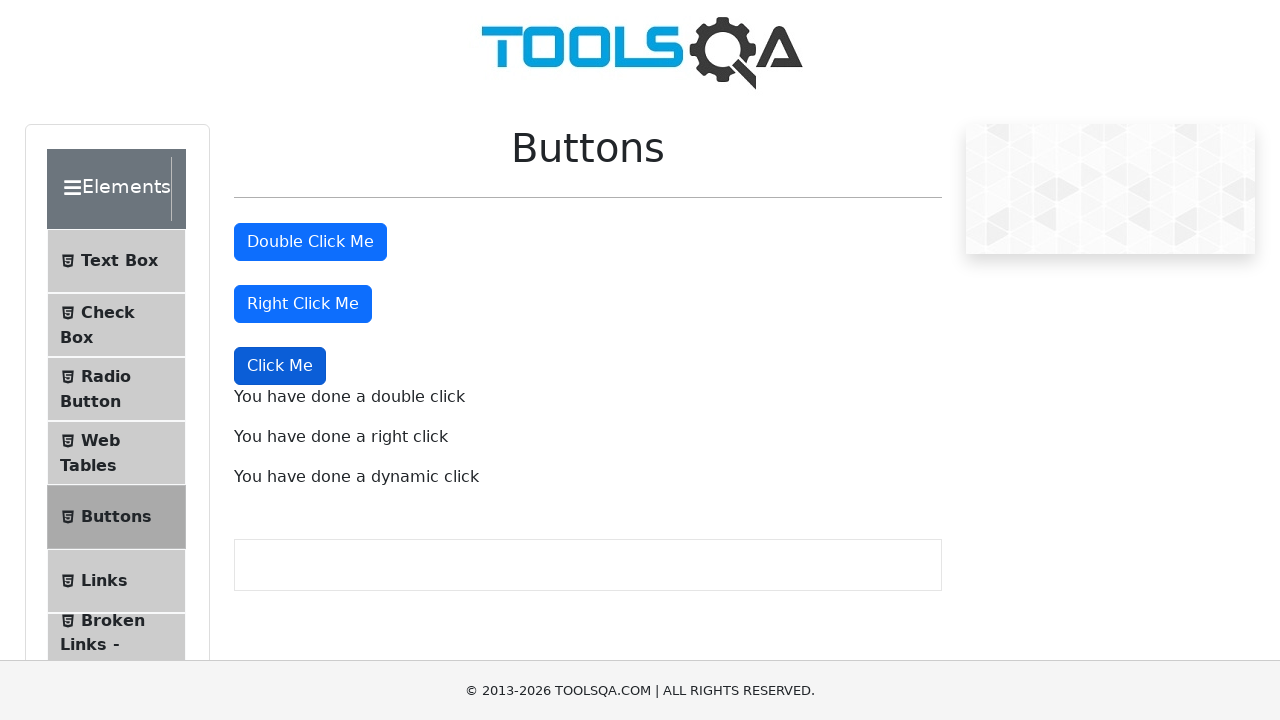